Tests footer link functionality by clicking it and verifying navigation to the correct external URL

Starting URL: https://the-internet.herokuapp.com/javascript_alerts

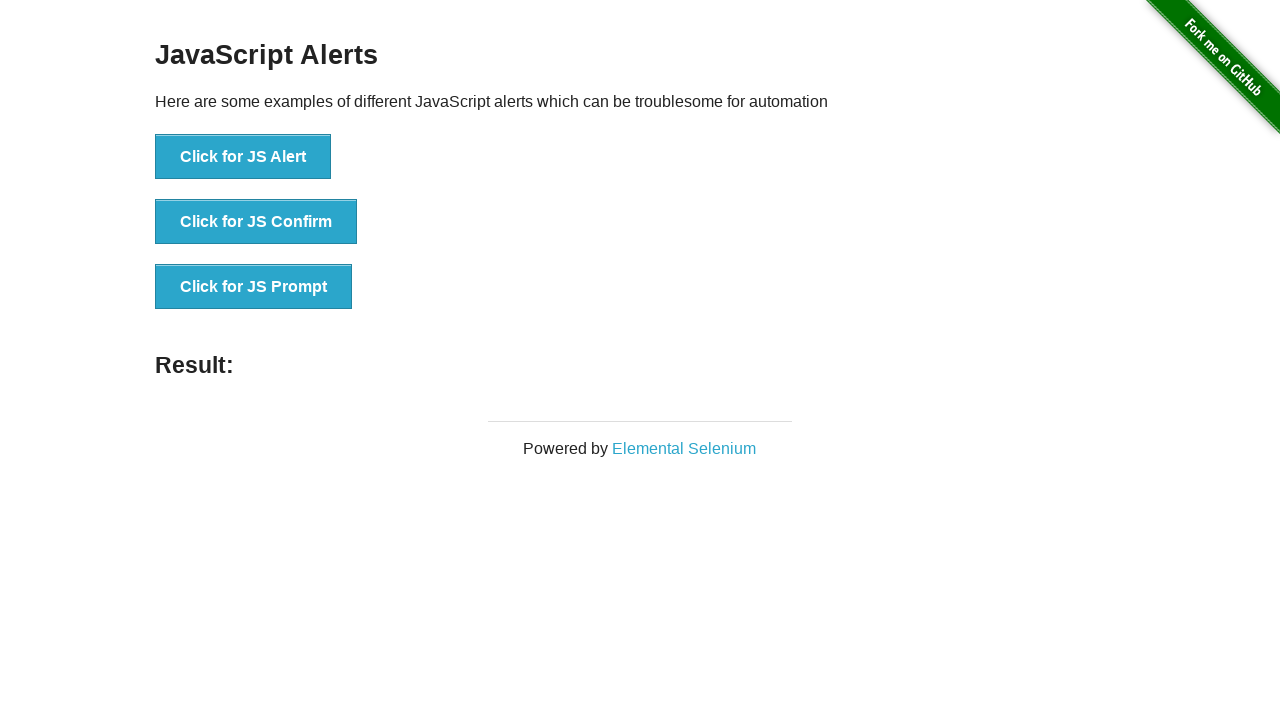

Clicked footer link to open new page at (684, 449) on xpath=//*[@id="page-footer"]/div/div/a
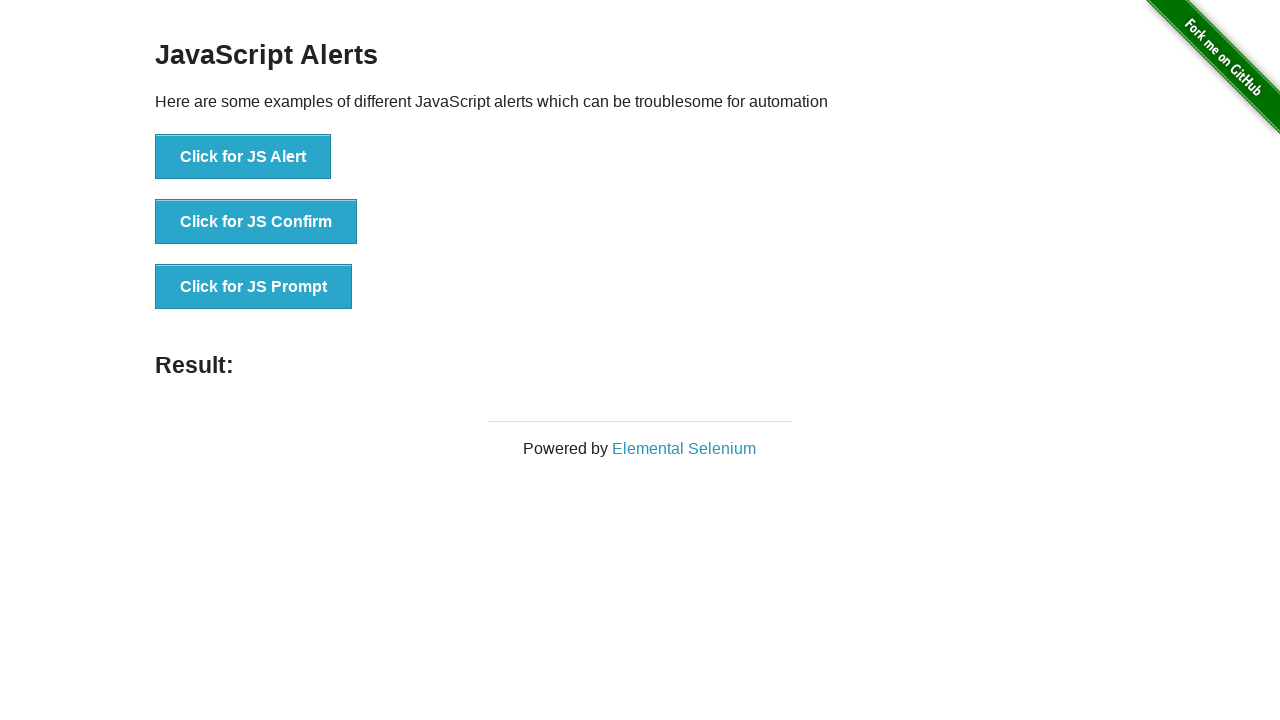

New page opened successfully
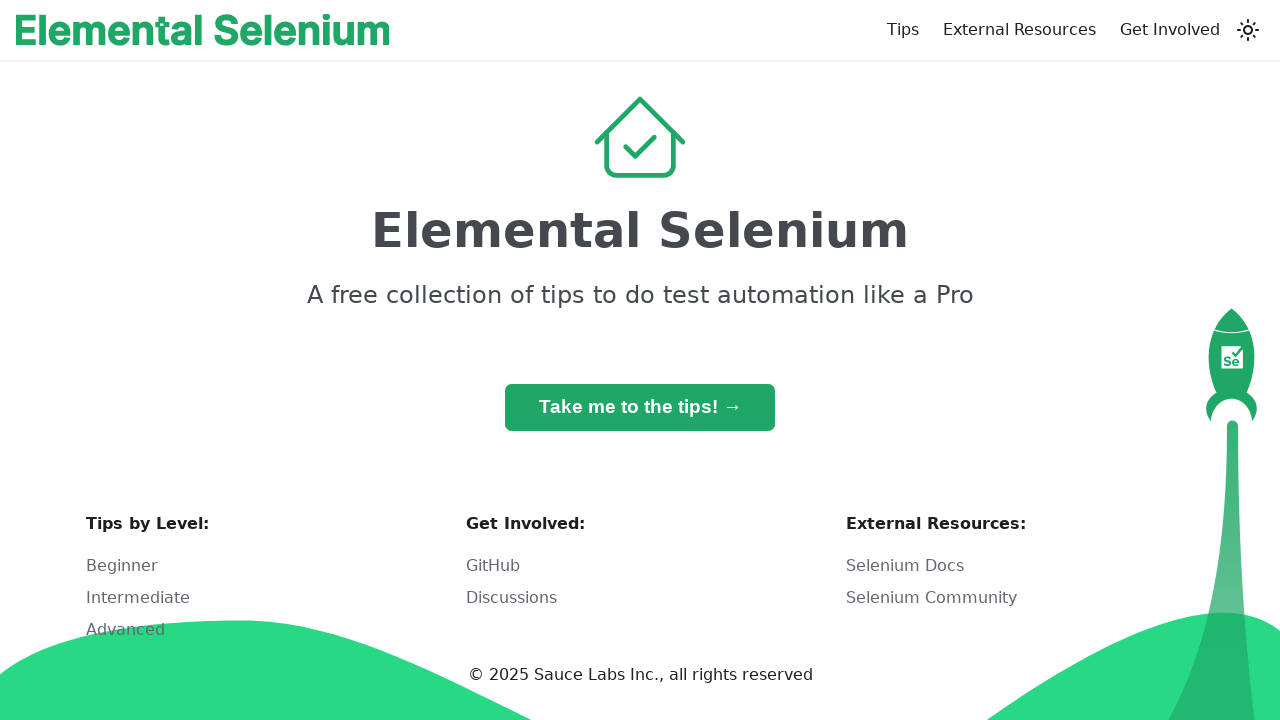

Verified new page URL is https://elementalselenium.com/
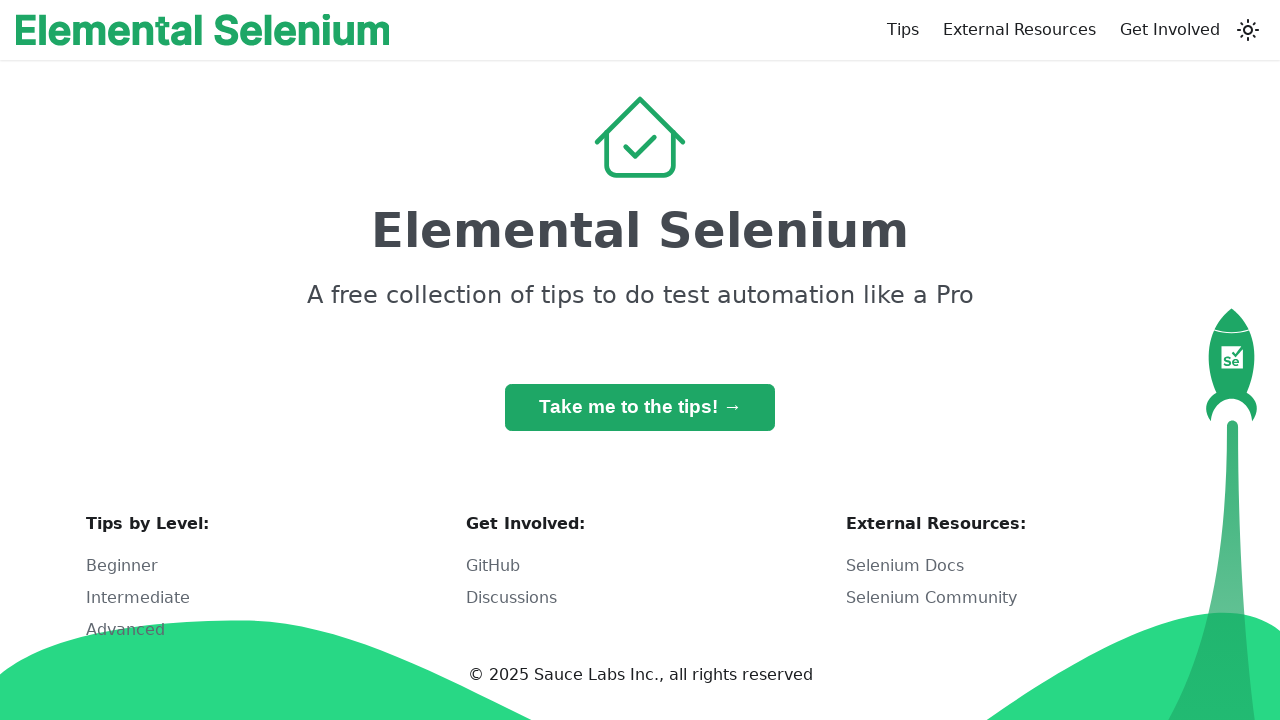

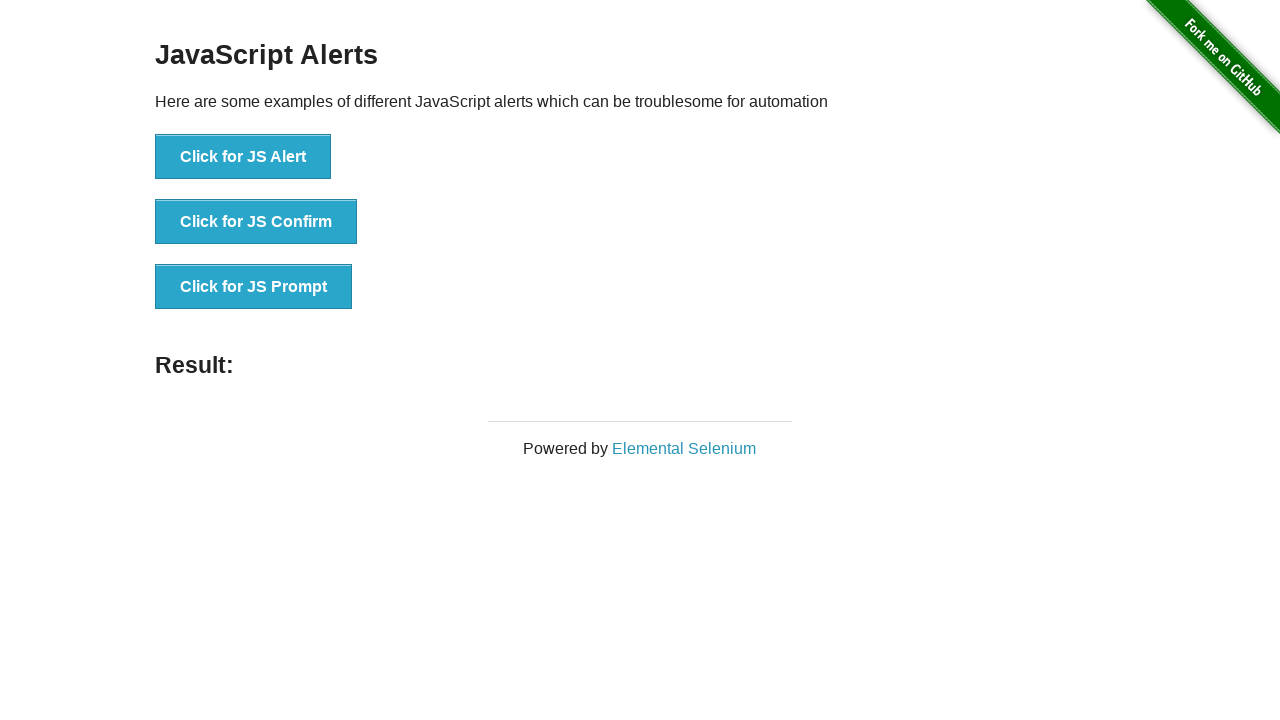